Tests window handle switching by navigating to W3Schools, opening a new window via "Try it Yourself" link, switching between windows, interacting with an iframe, and switching back to the original window.

Starting URL: https://www.w3schools.com/jsref/met_win_open.asp

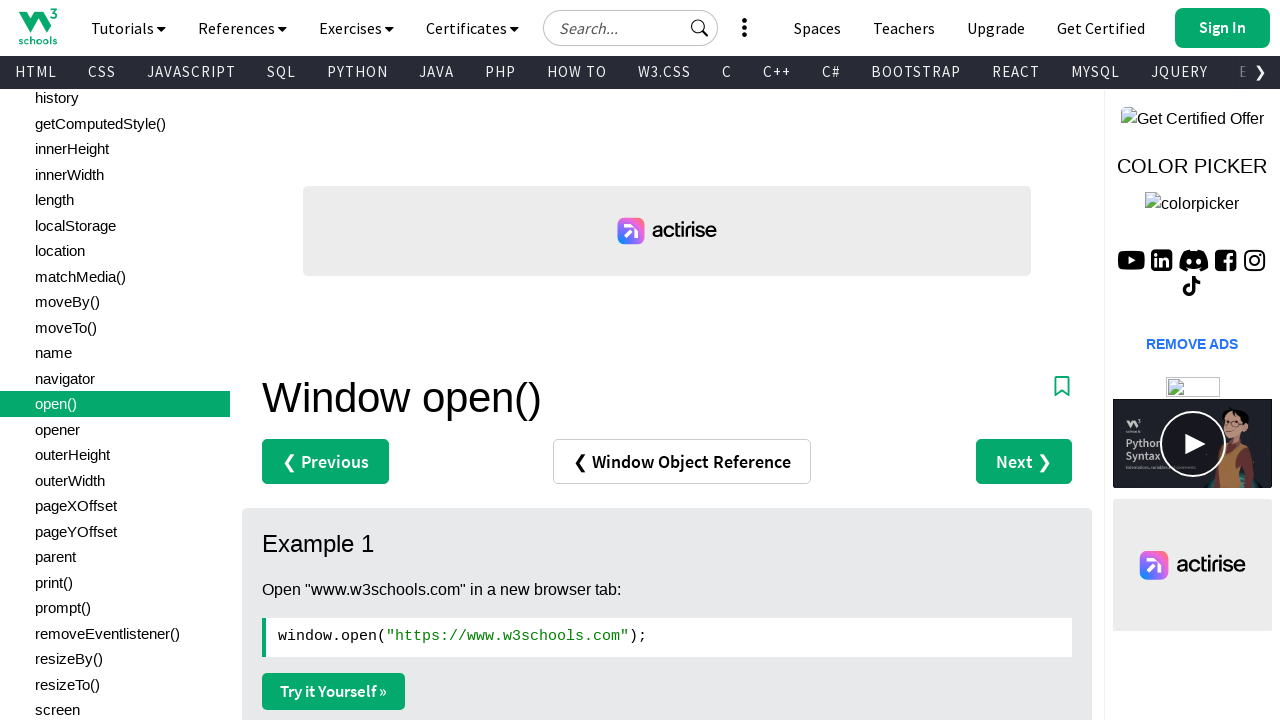

Clicked 'Try it Yourself »' link to open new window at (334, 691) on text=Try it Yourself »
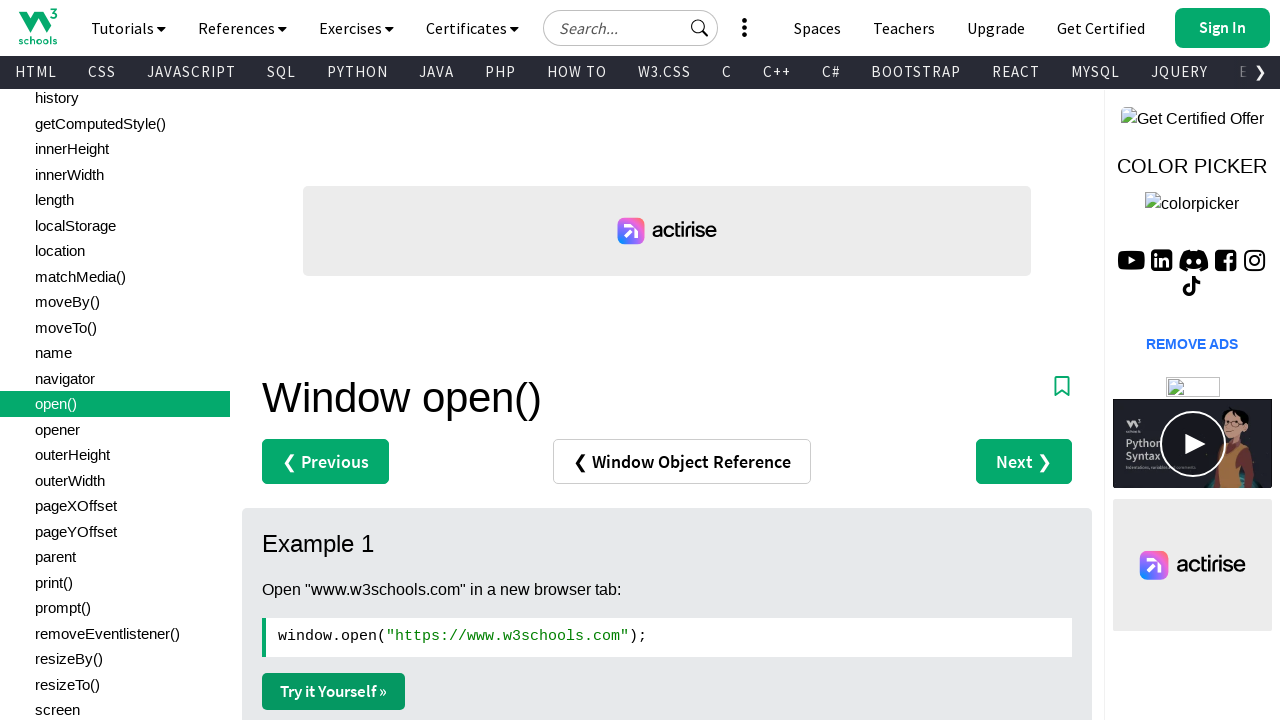

New window opened and page object retrieved
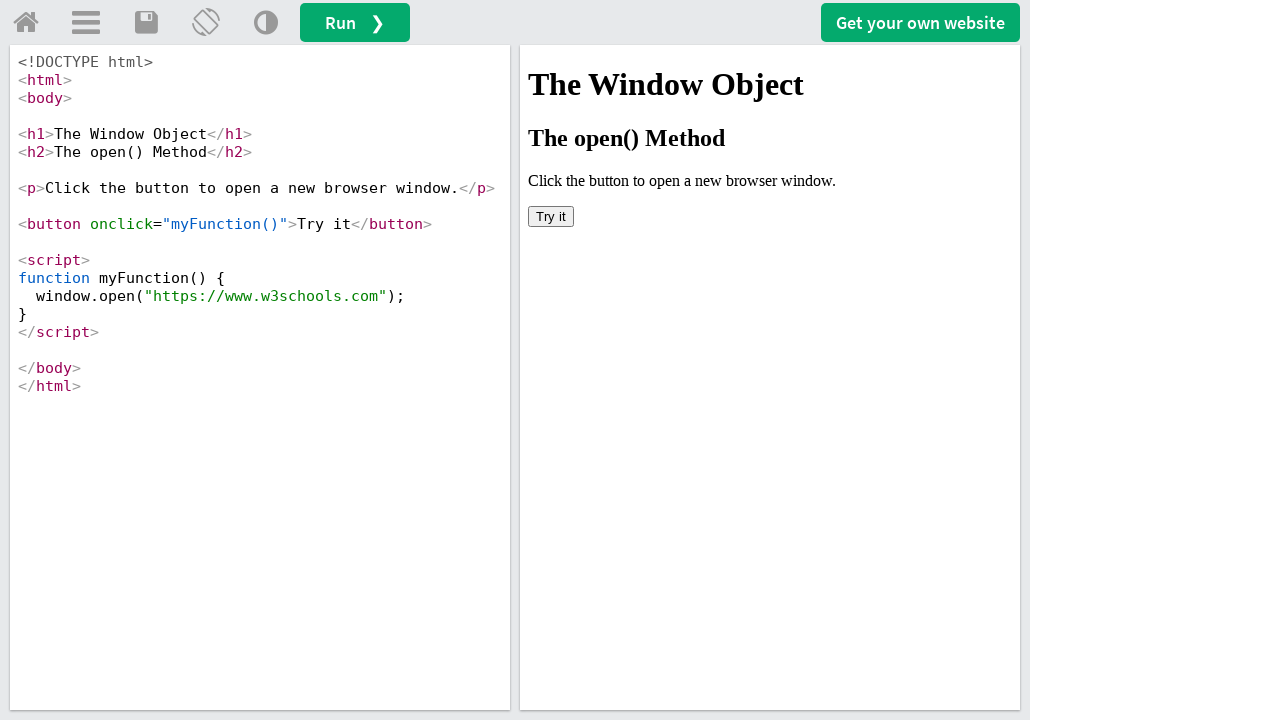

New window page loaded completely
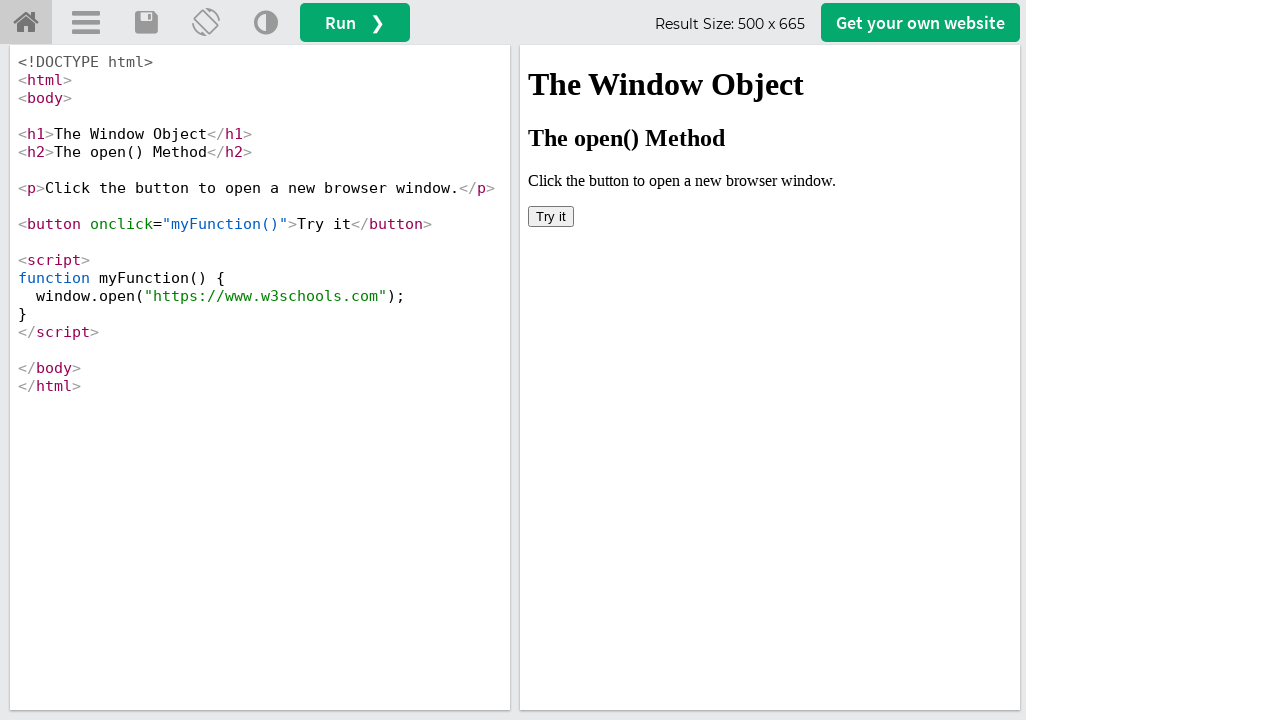

Verified new window title: W3Schools Tryit Editor
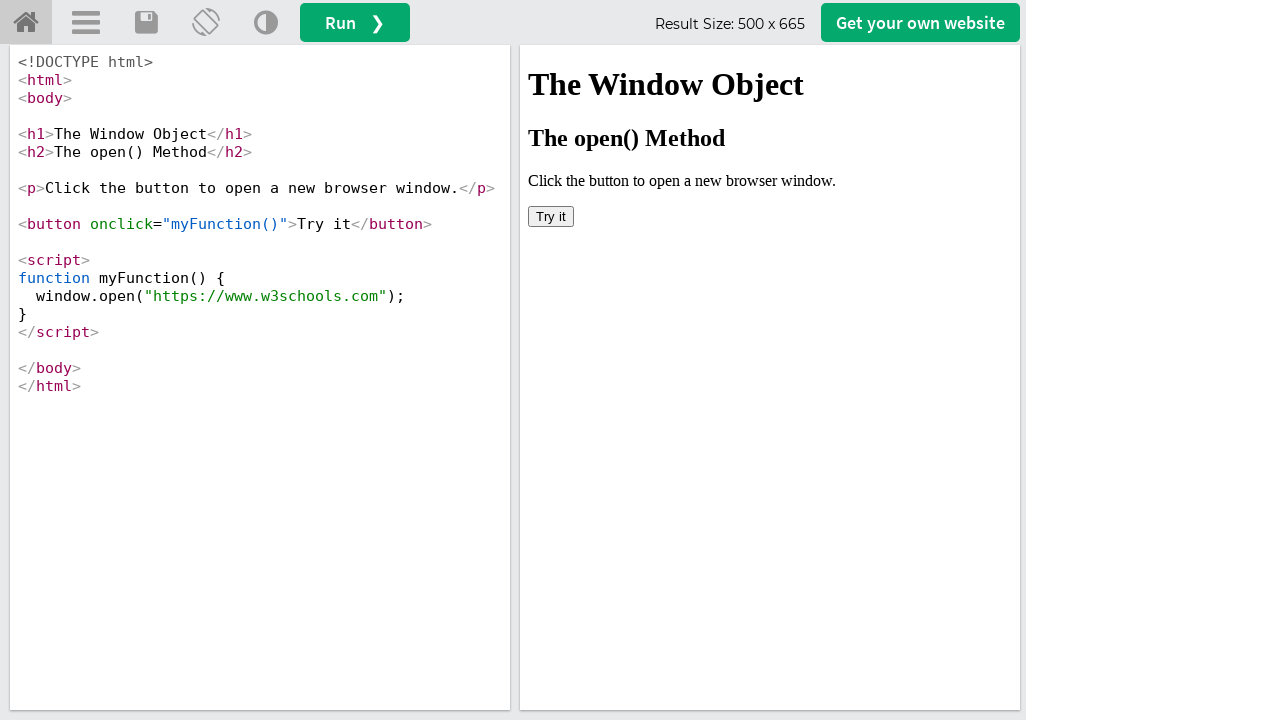

Located iframe with selector '#iframeResult'
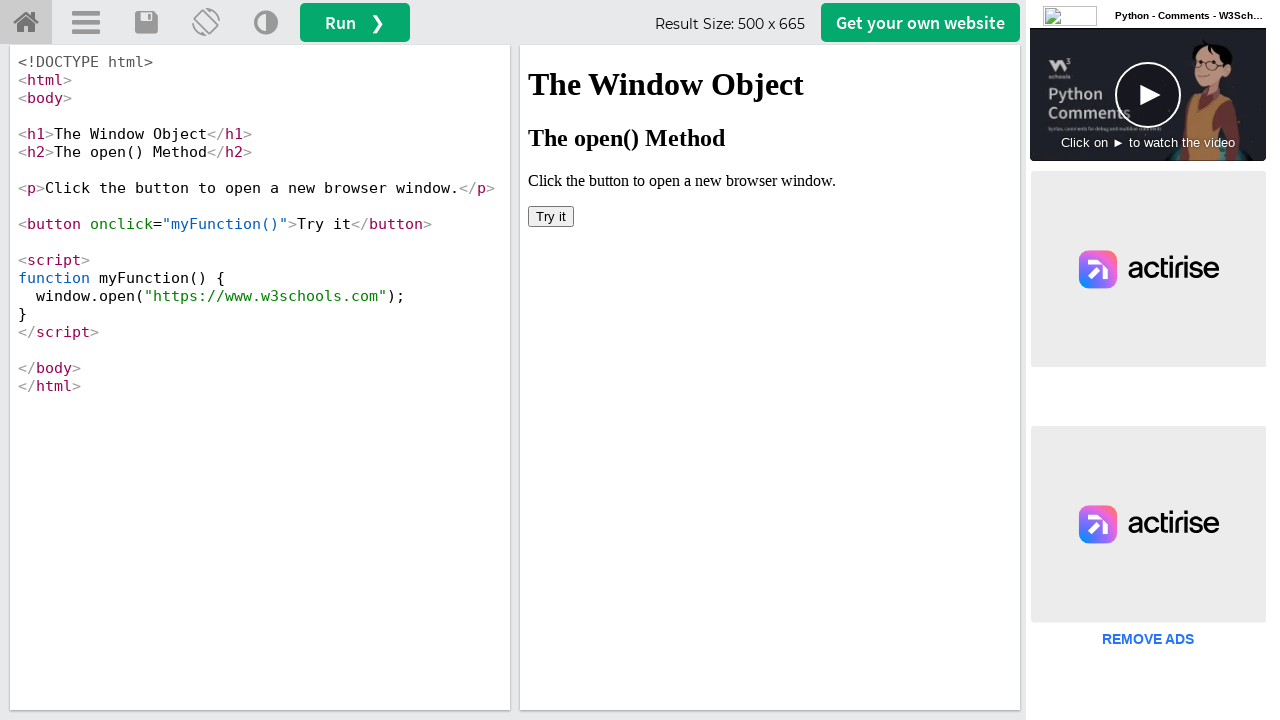

Clicked 'Try it' button inside iframe at (551, 216) on #iframeResult >> internal:control=enter-frame >> button:has-text('Try it')
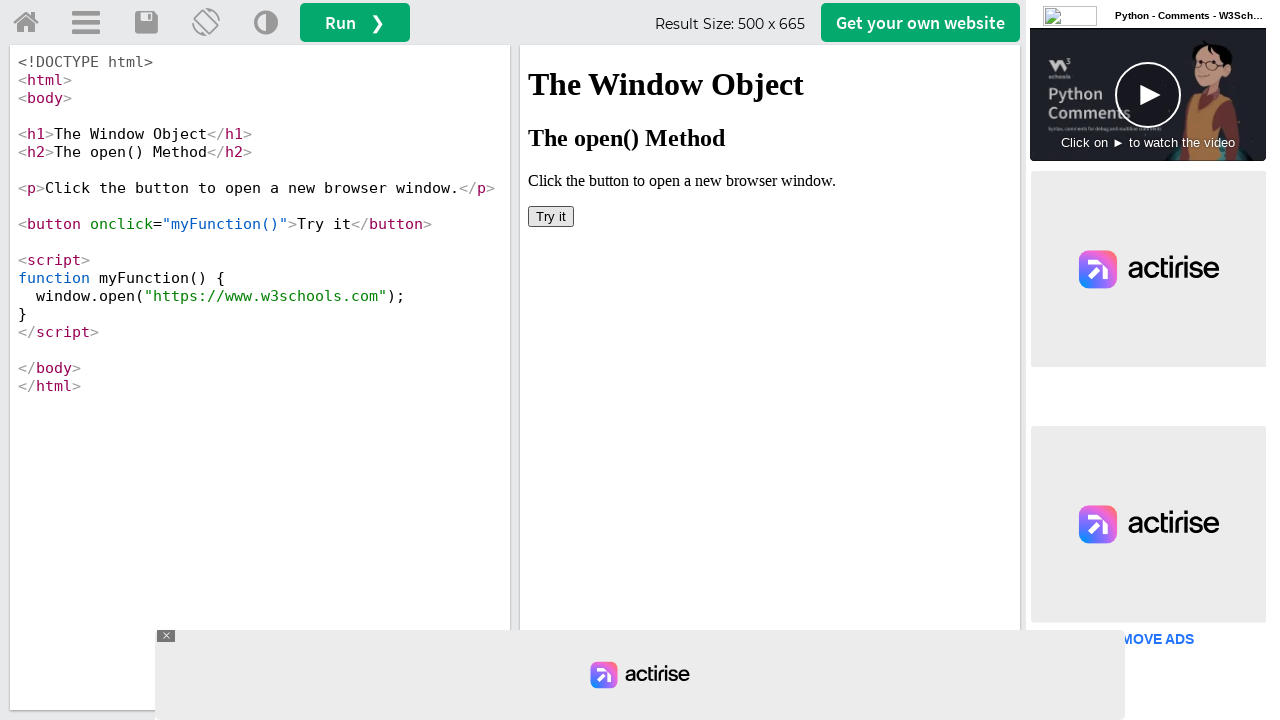

Verified original window title: Window open() Method
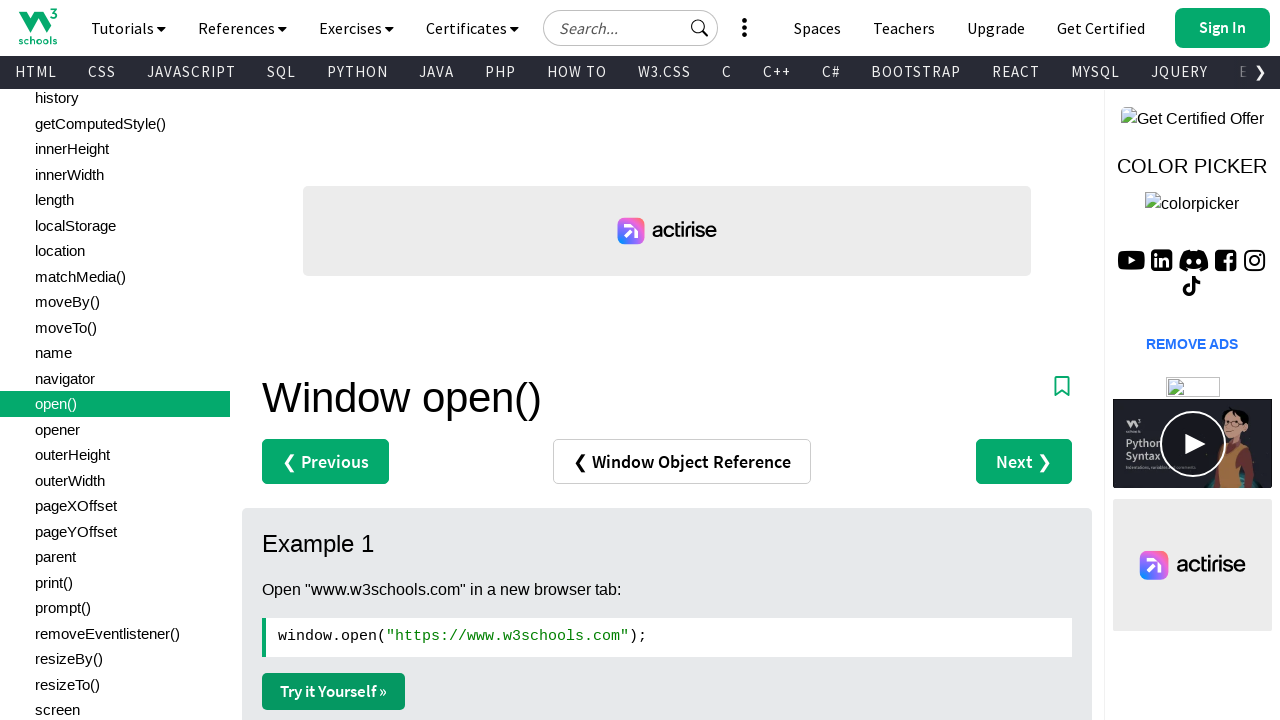

Closed new window
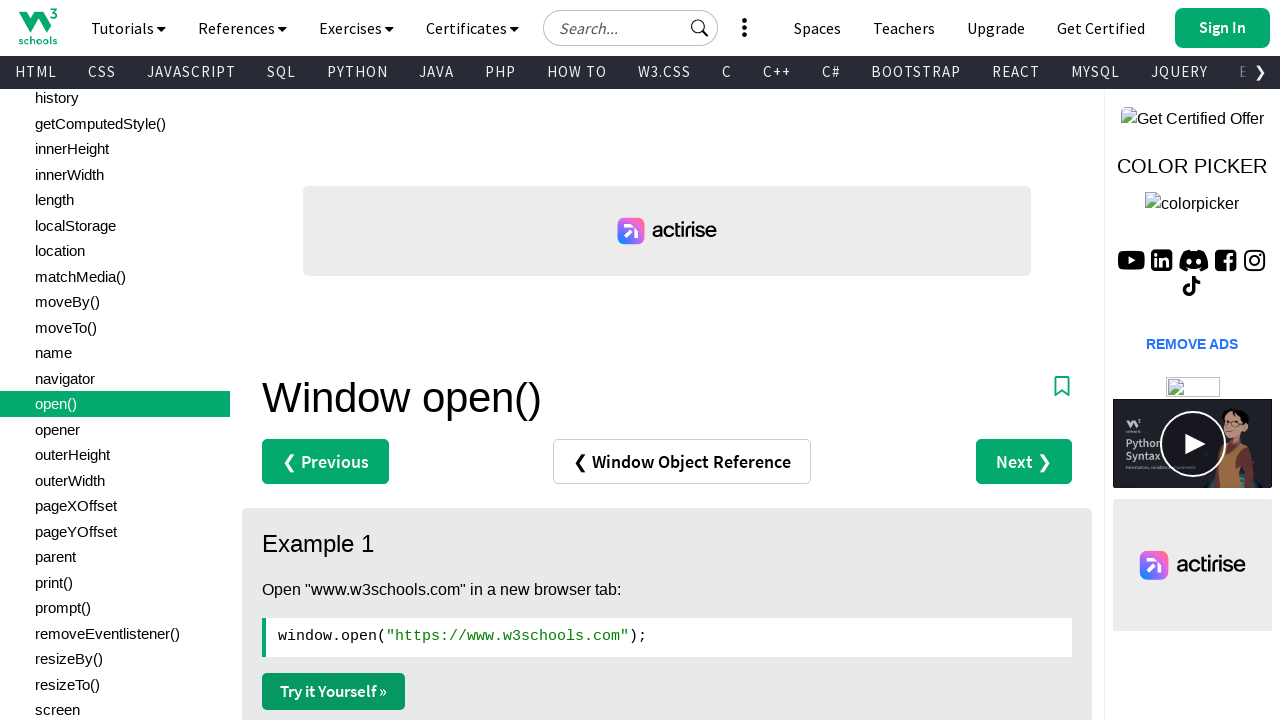

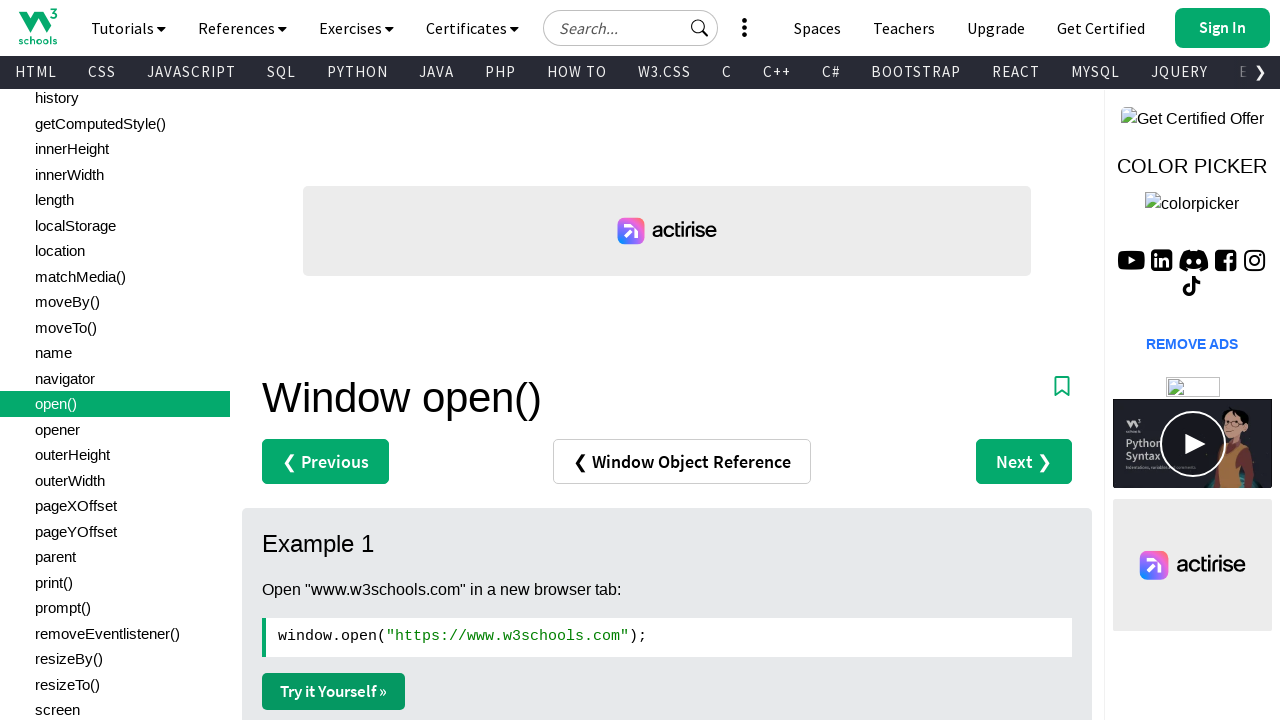